Tests dropdown select functionality by selecting options using different methods (visible text, value, index) and verifying the results

Starting URL: https://kristinek.github.io/site/examples/actions

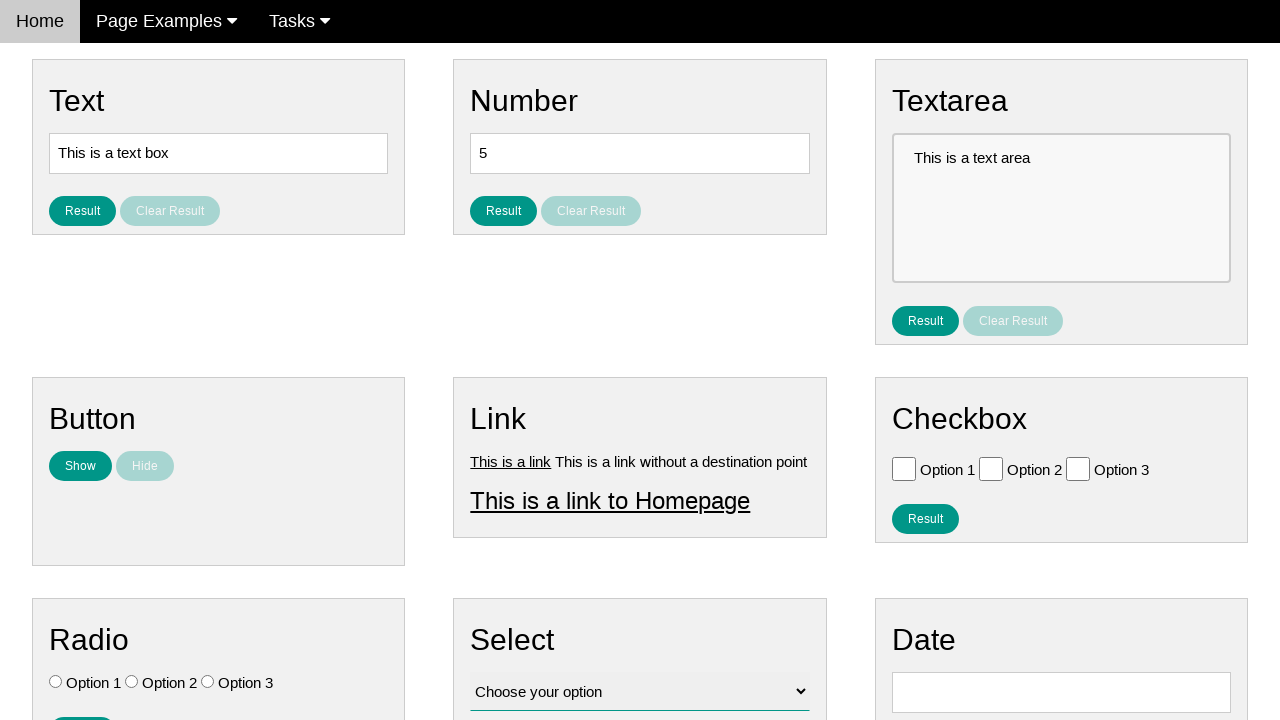

Navigated to dropdown select test page
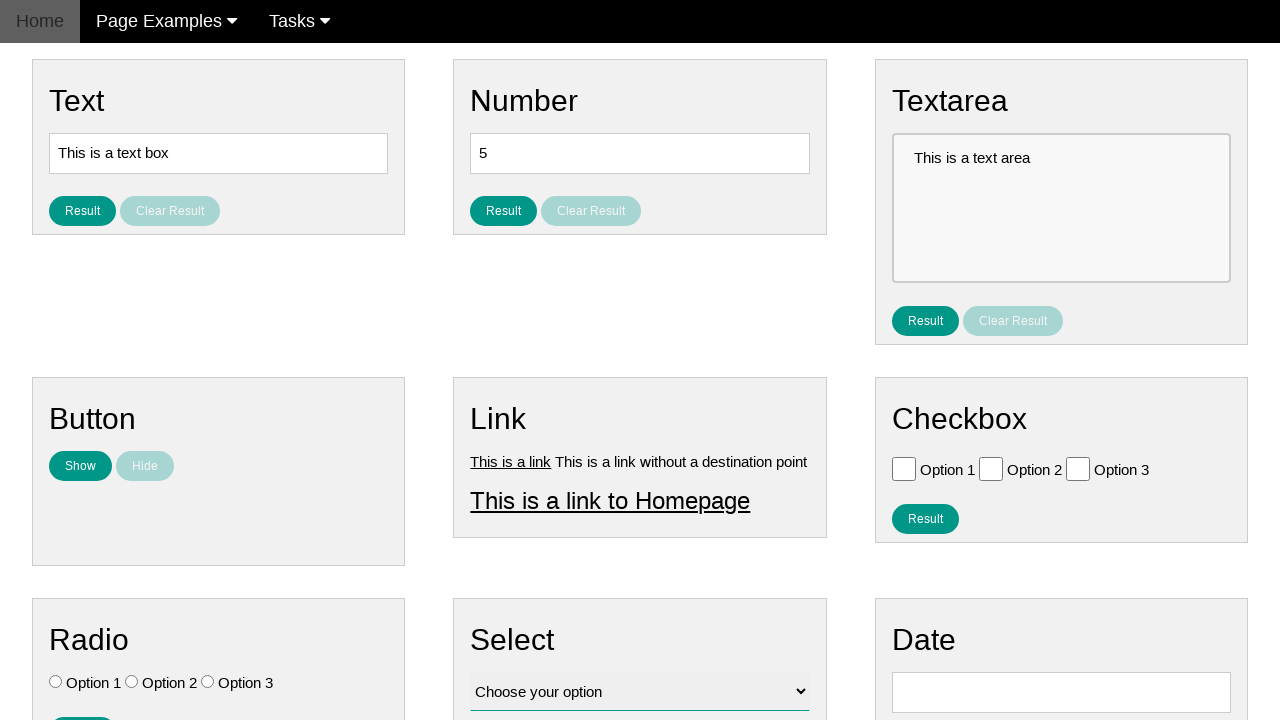

Selected Option 1 by visible text from dropdown on select#vfb-12
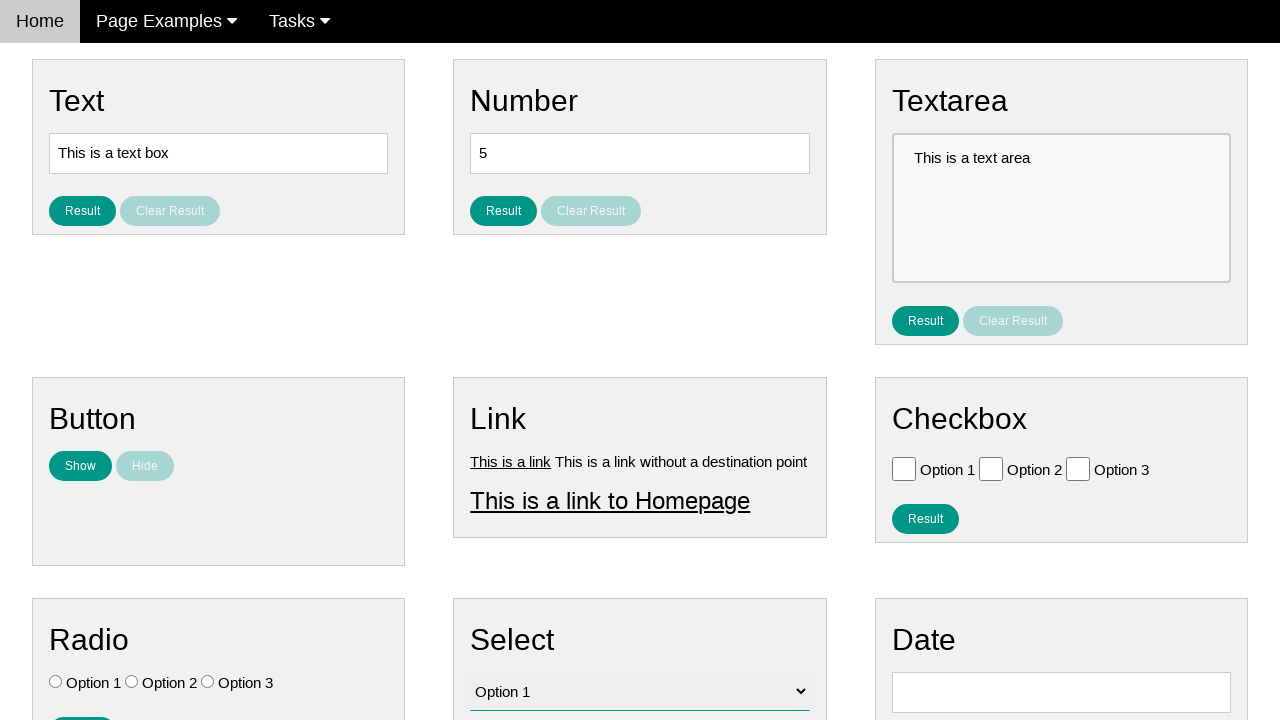

Clicked result button to verify Option 1 selection at (504, 424) on button#result_button_select
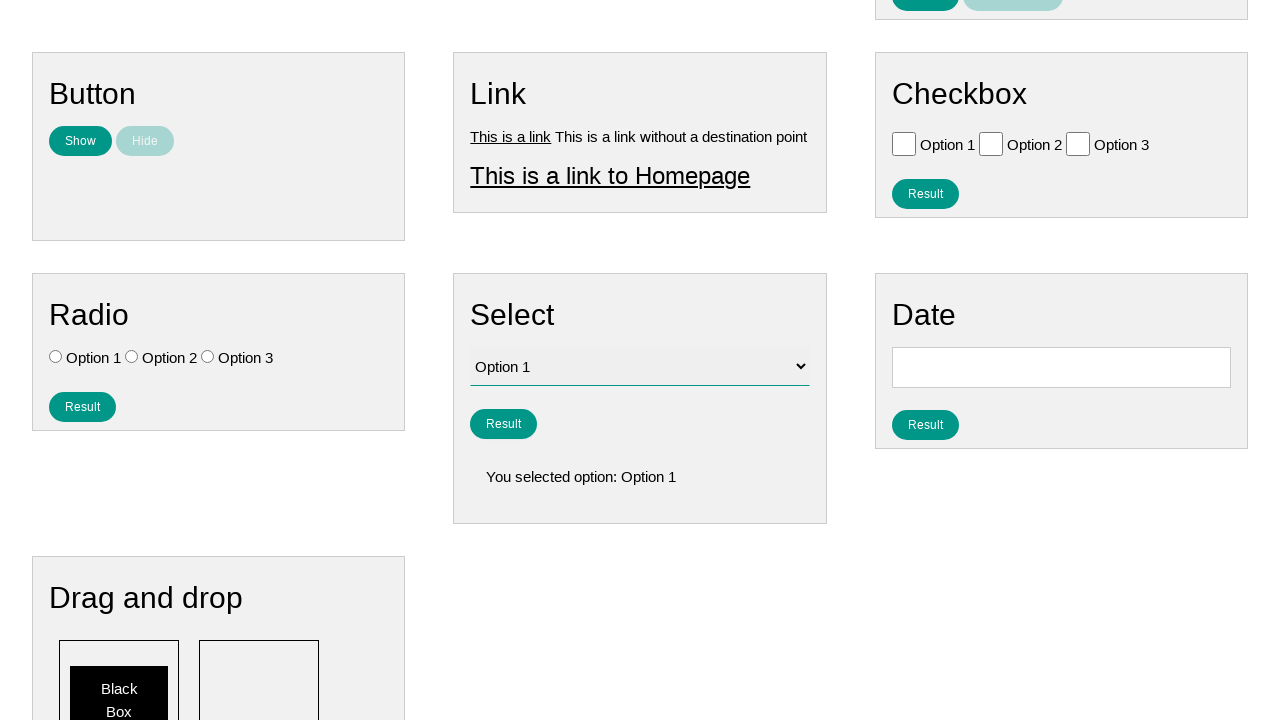

Result text for Option 1 selection is displayed
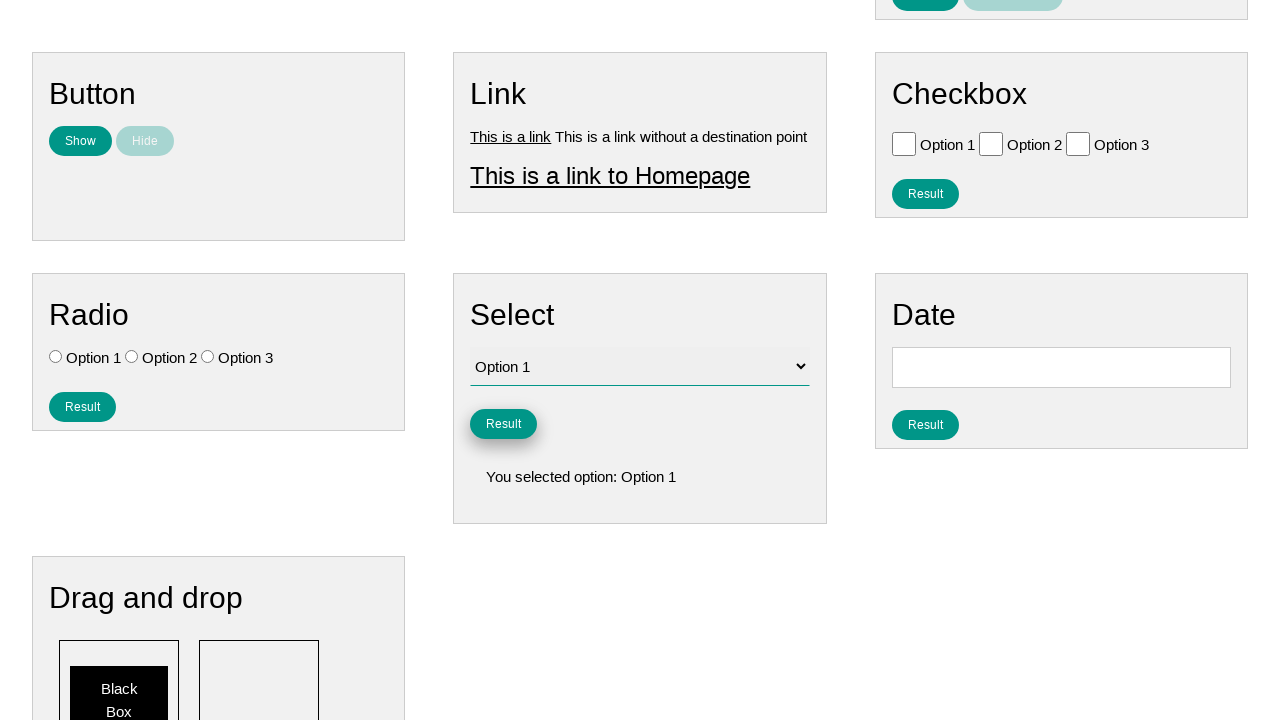

Selected Option 2 by value from dropdown on select#vfb-12
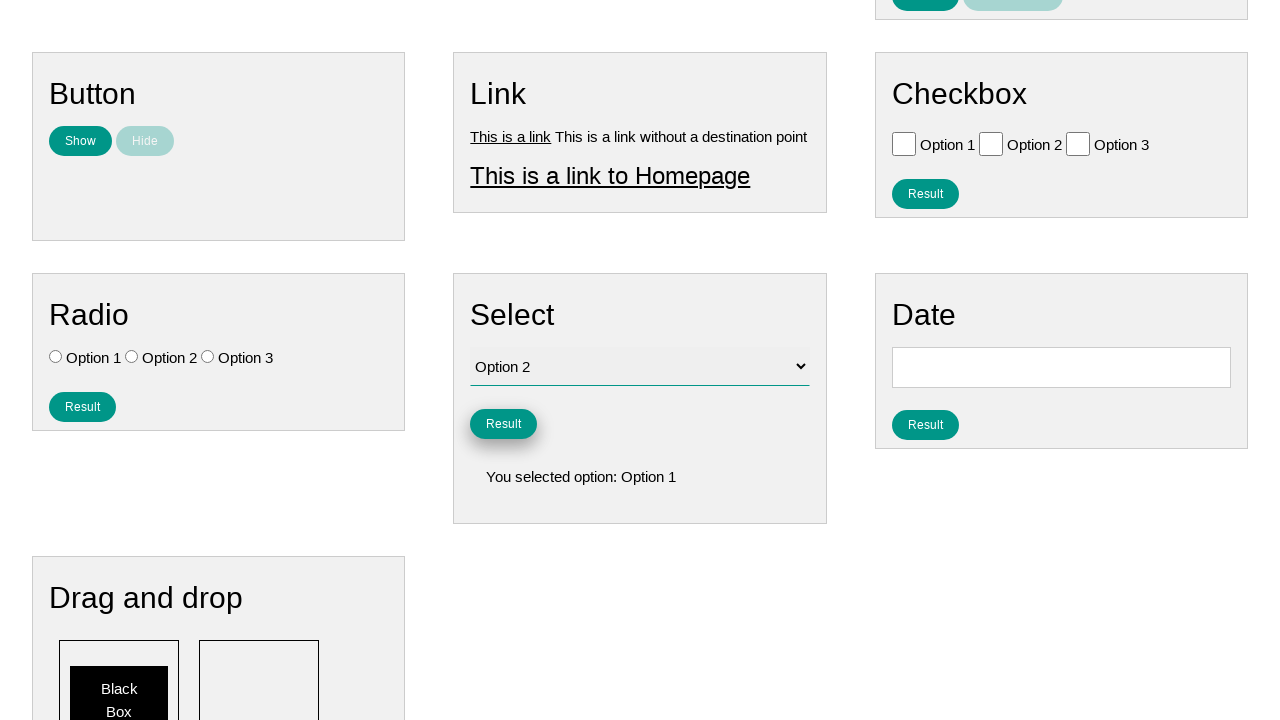

Clicked result button to verify Option 2 selection at (504, 424) on button#result_button_select
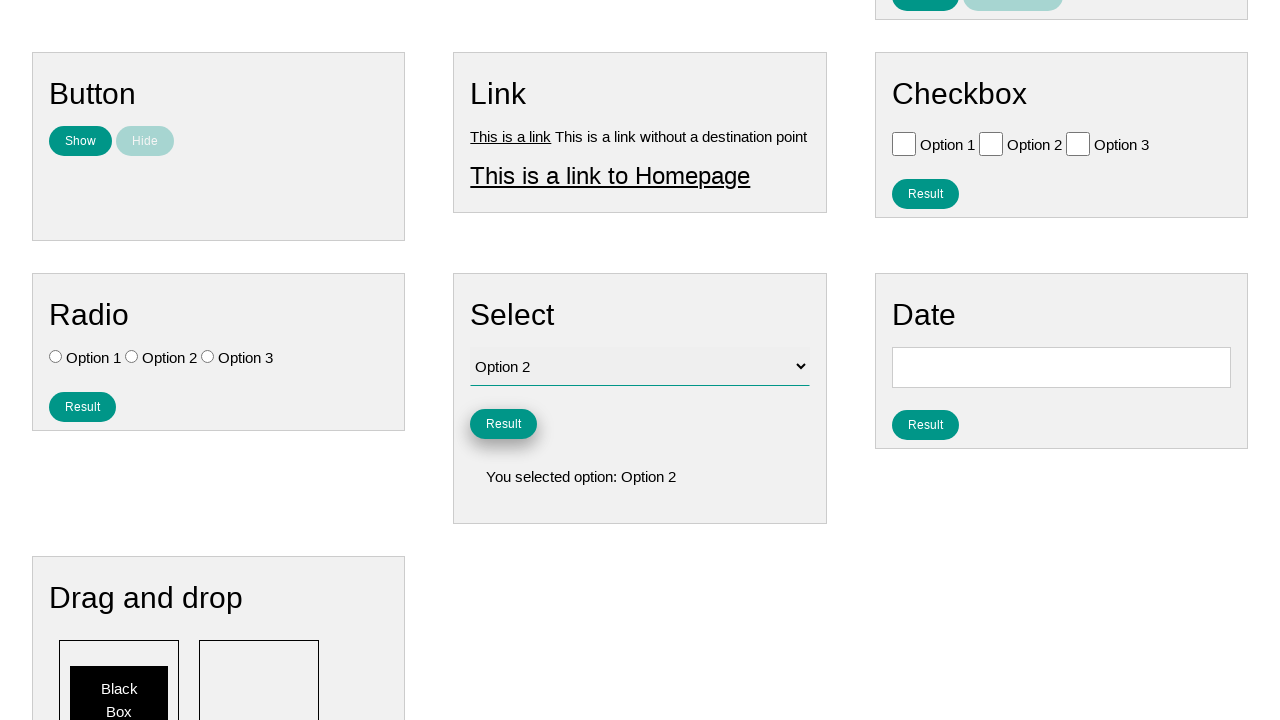

Selected Option 3 by index (3) from dropdown on select#vfb-12
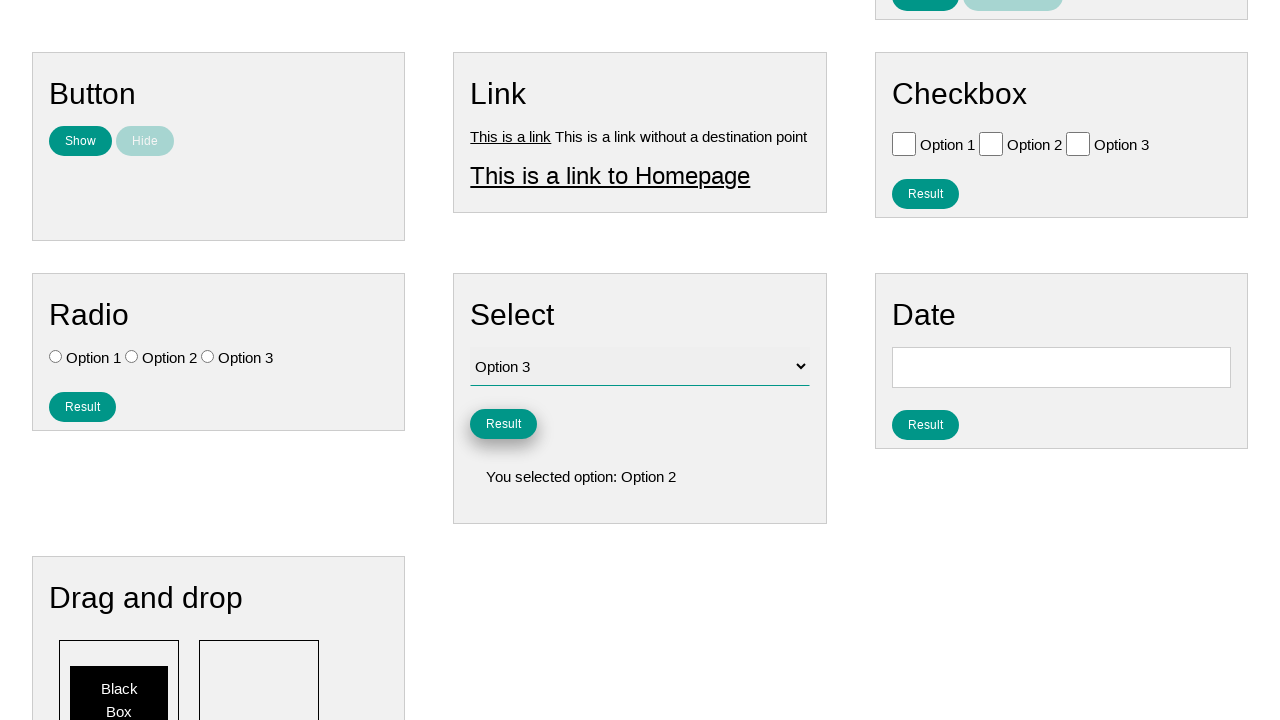

Clicked result button to verify Option 3 selection at (504, 424) on button#result_button_select
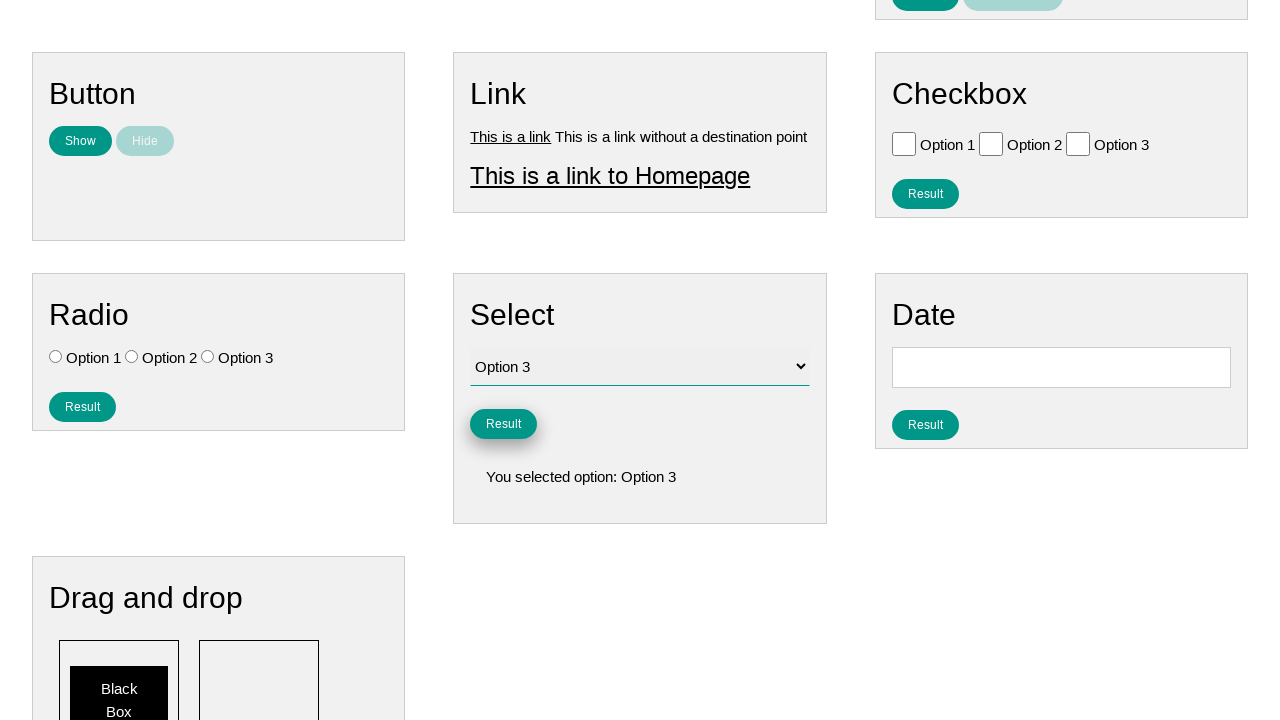

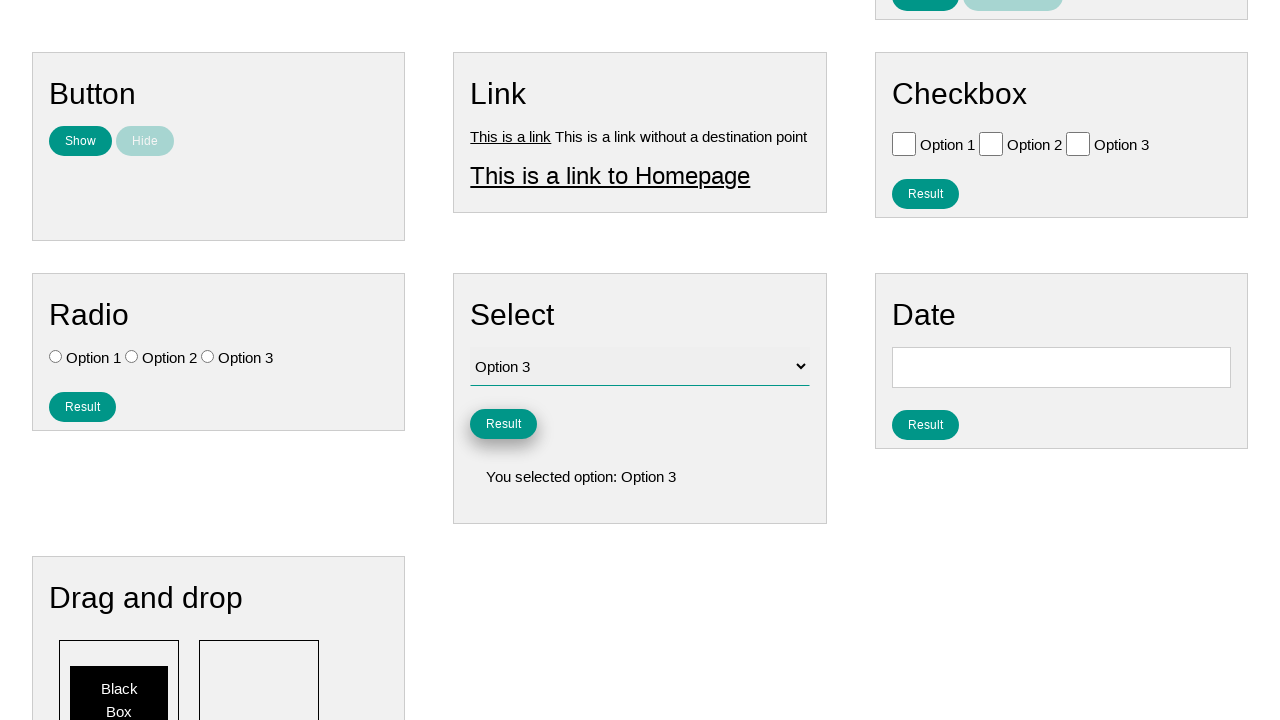